Tests revealing an input element using explicit waits for visibility

Starting URL: https://www.selenium.dev/selenium/web/dynamic.html

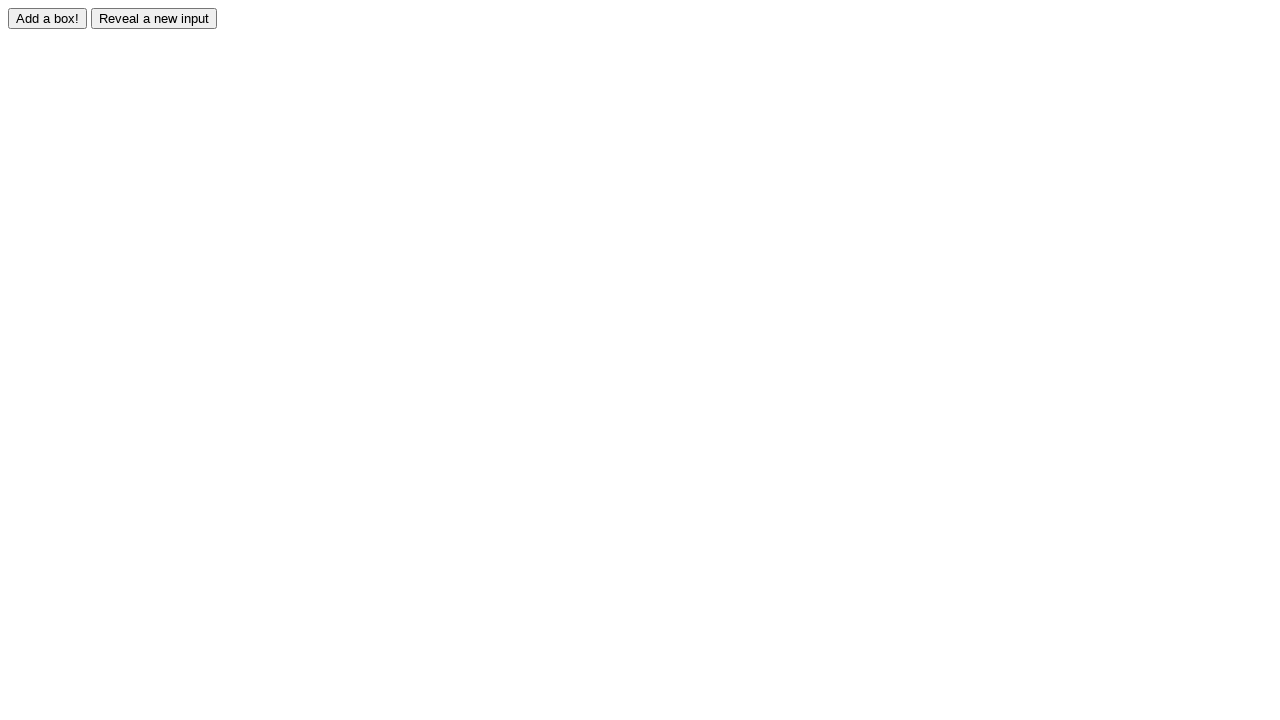

Clicked the reveal button at (154, 18) on #reveal
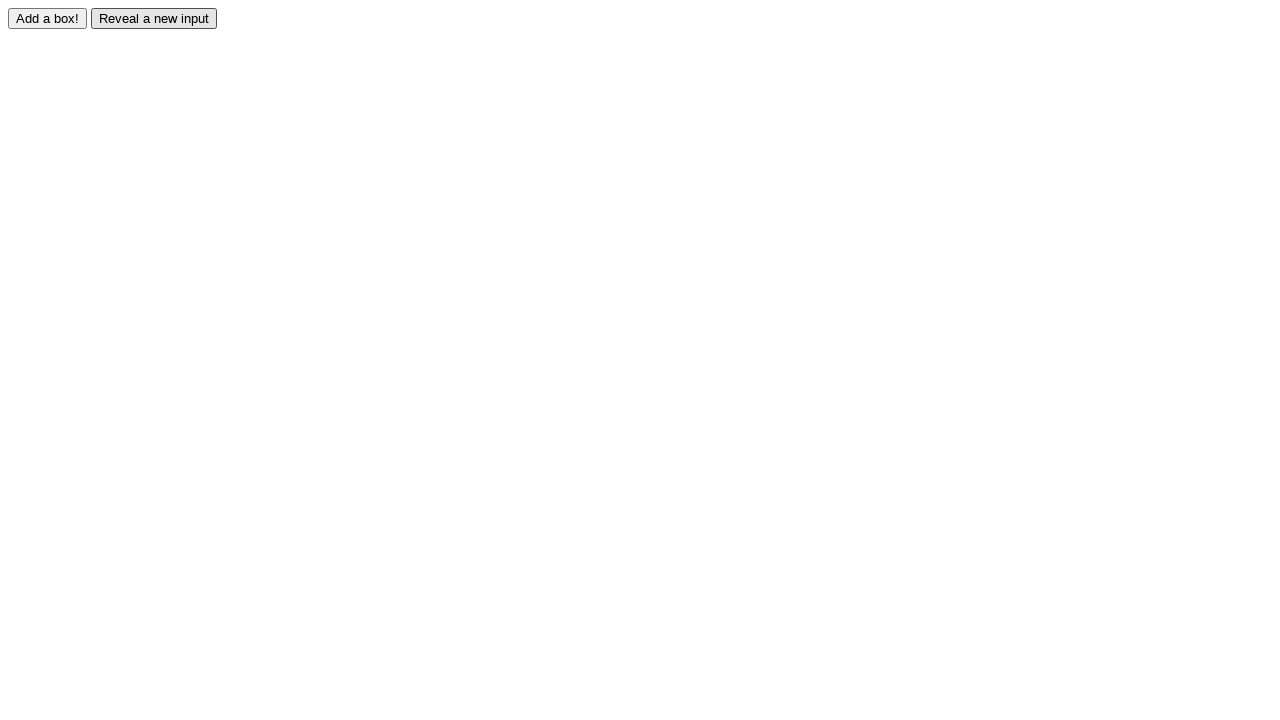

Waited for revealed input element to become visible
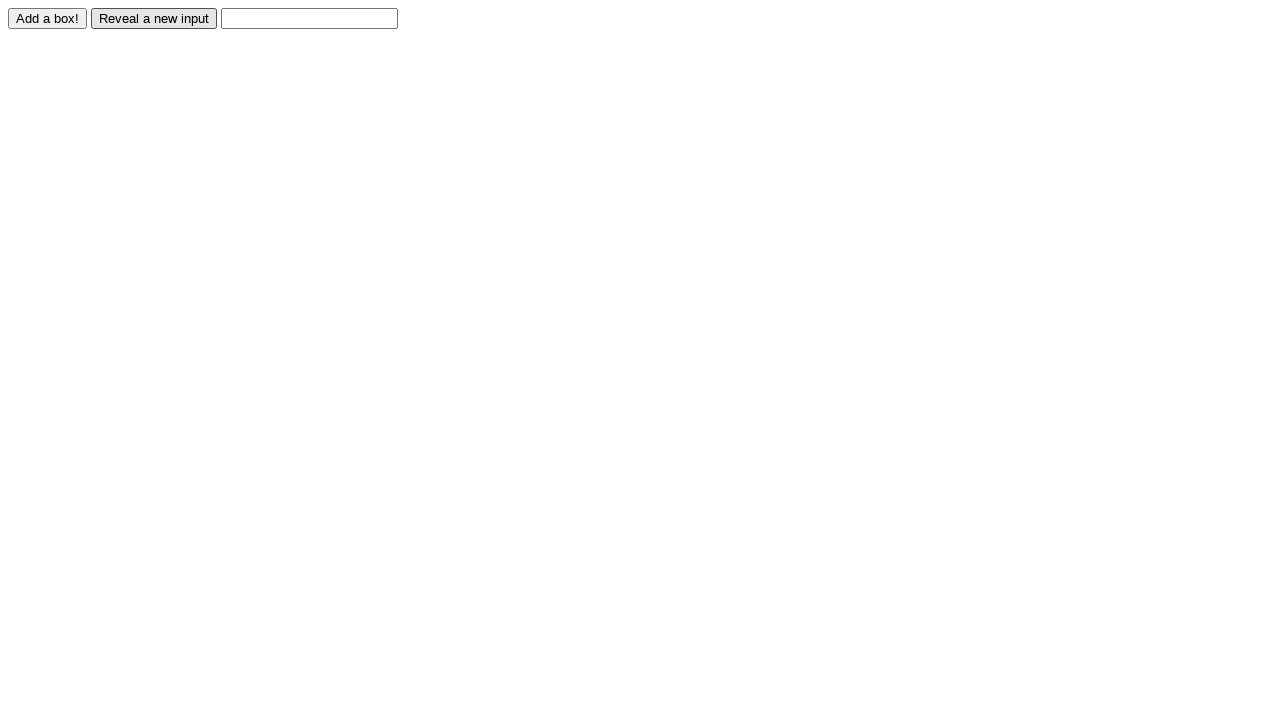

Verified that the revealed input element is visible
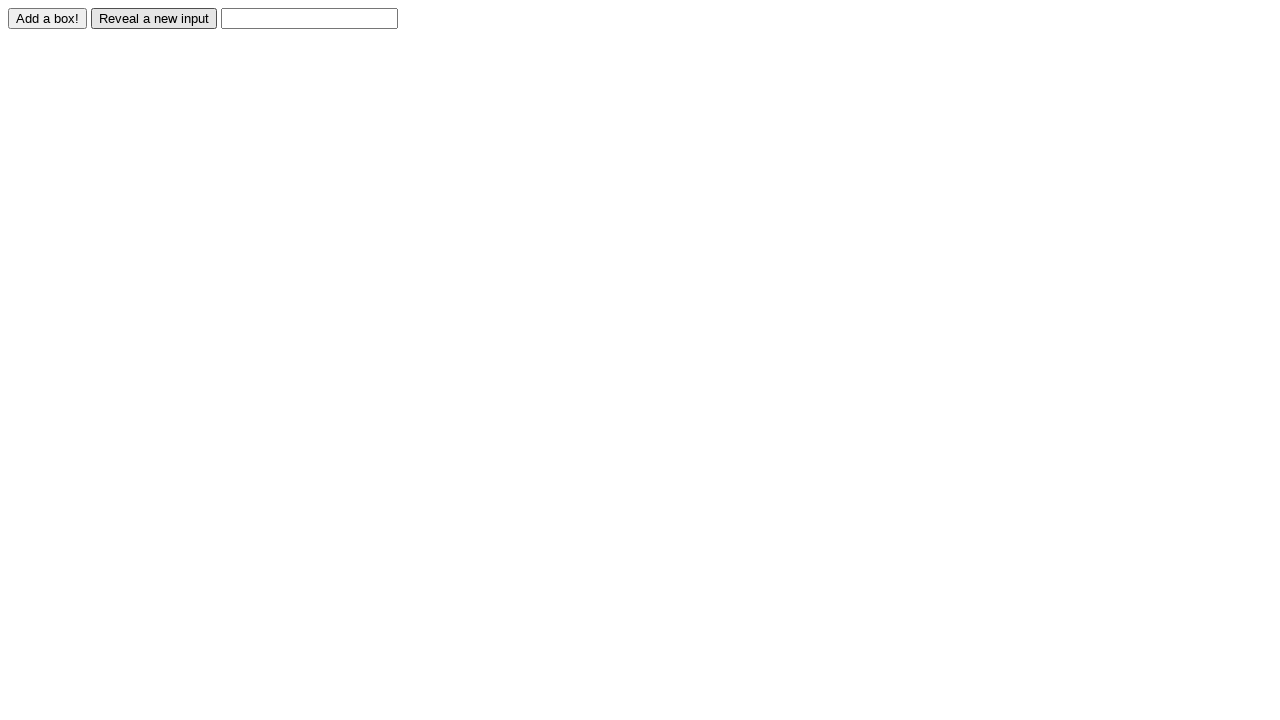

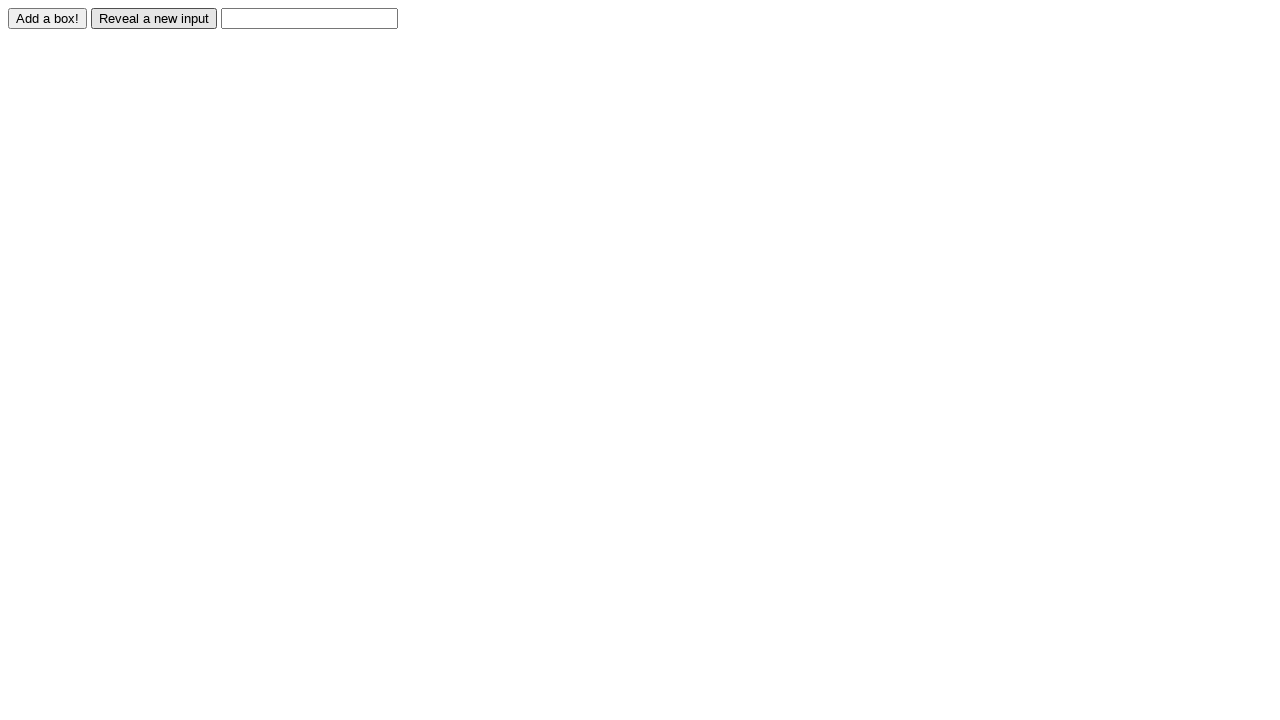